Tests checkbox functionality by navigating to the checkboxes page, clicking all checkboxes to toggle their state, and verifying the expected checked/unchecked states.

Starting URL: http://the-internet.herokuapp.com

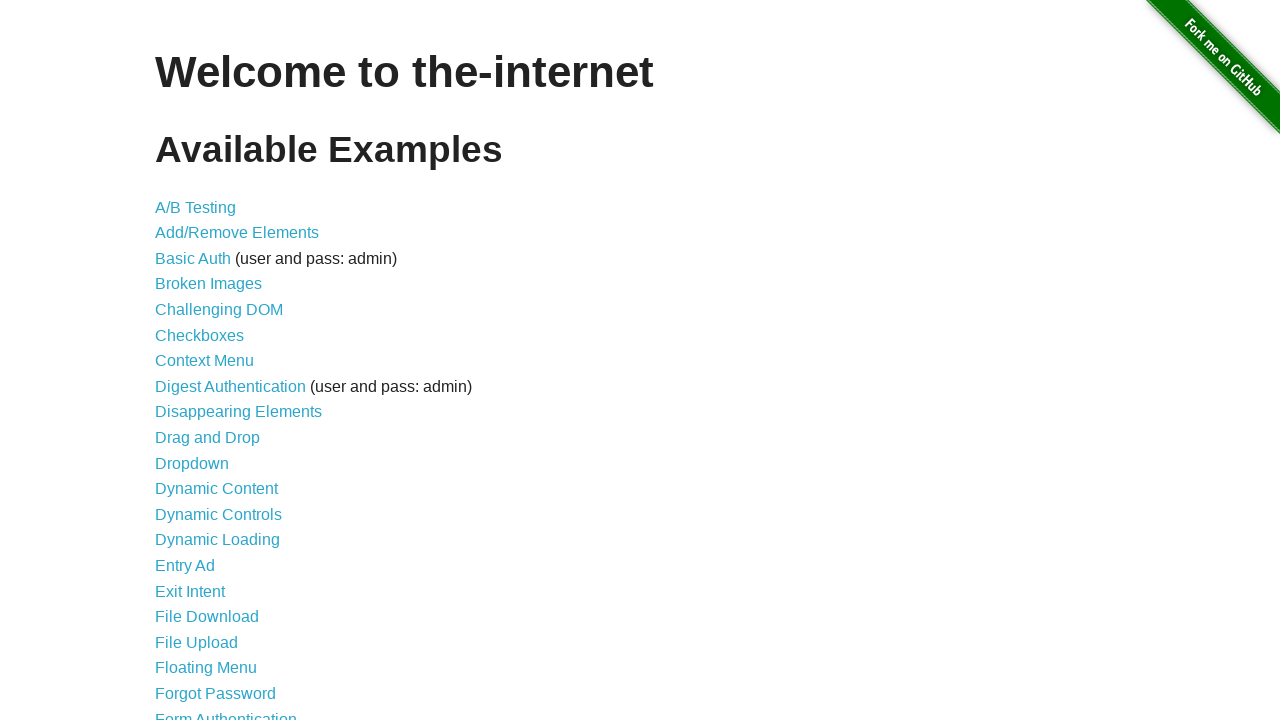

Clicked link to navigate to checkboxes page at (200, 335) on a[href='/checkboxes']
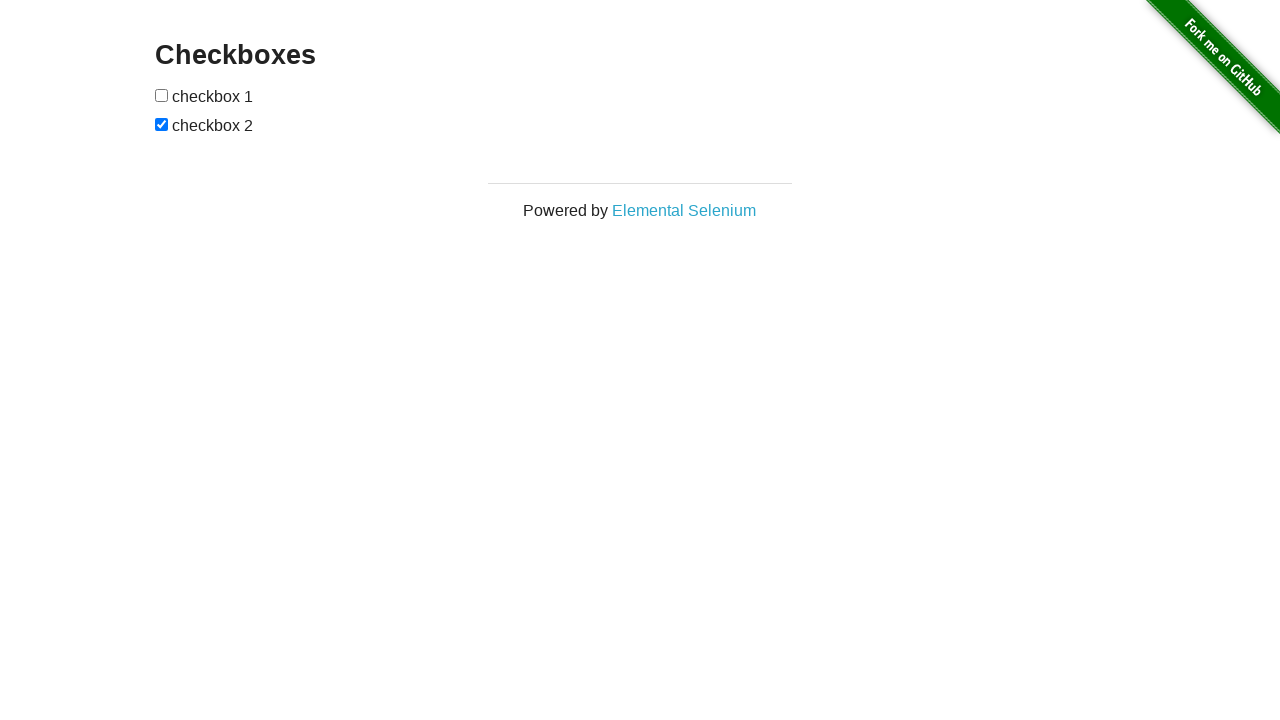

Checkboxes page loaded and checkbox elements are visible
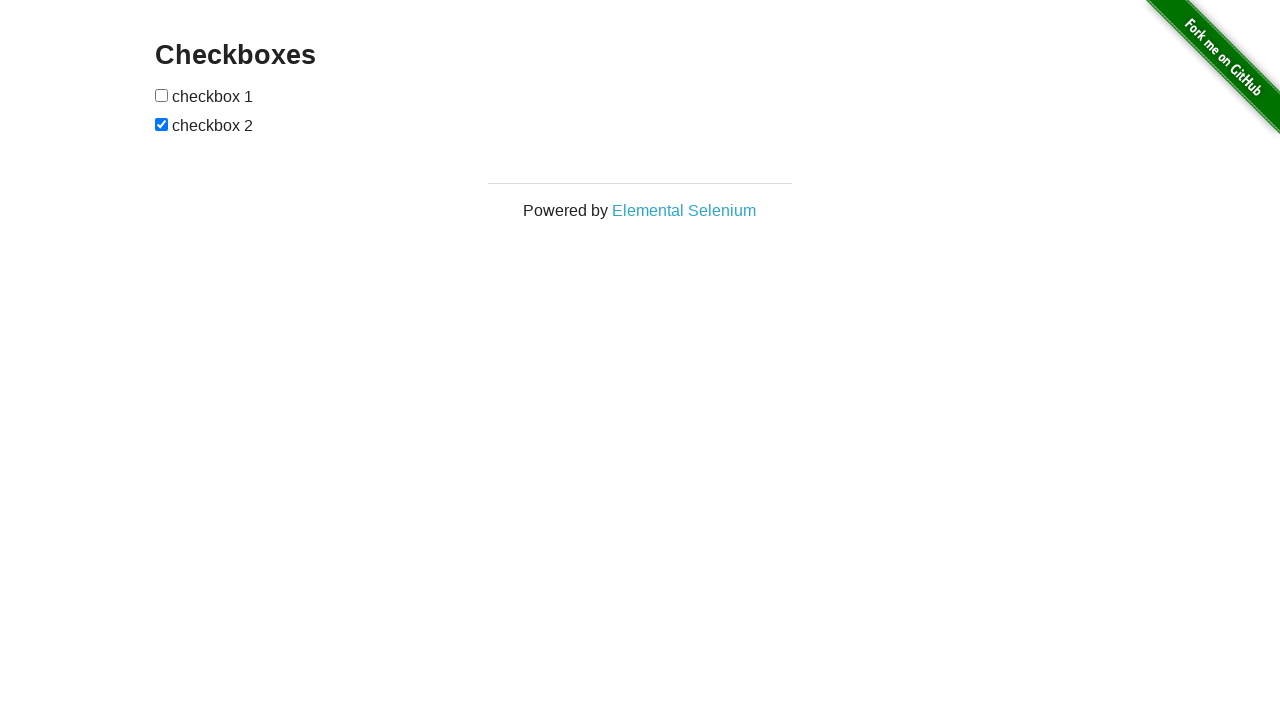

Located 2 checkboxes on the page
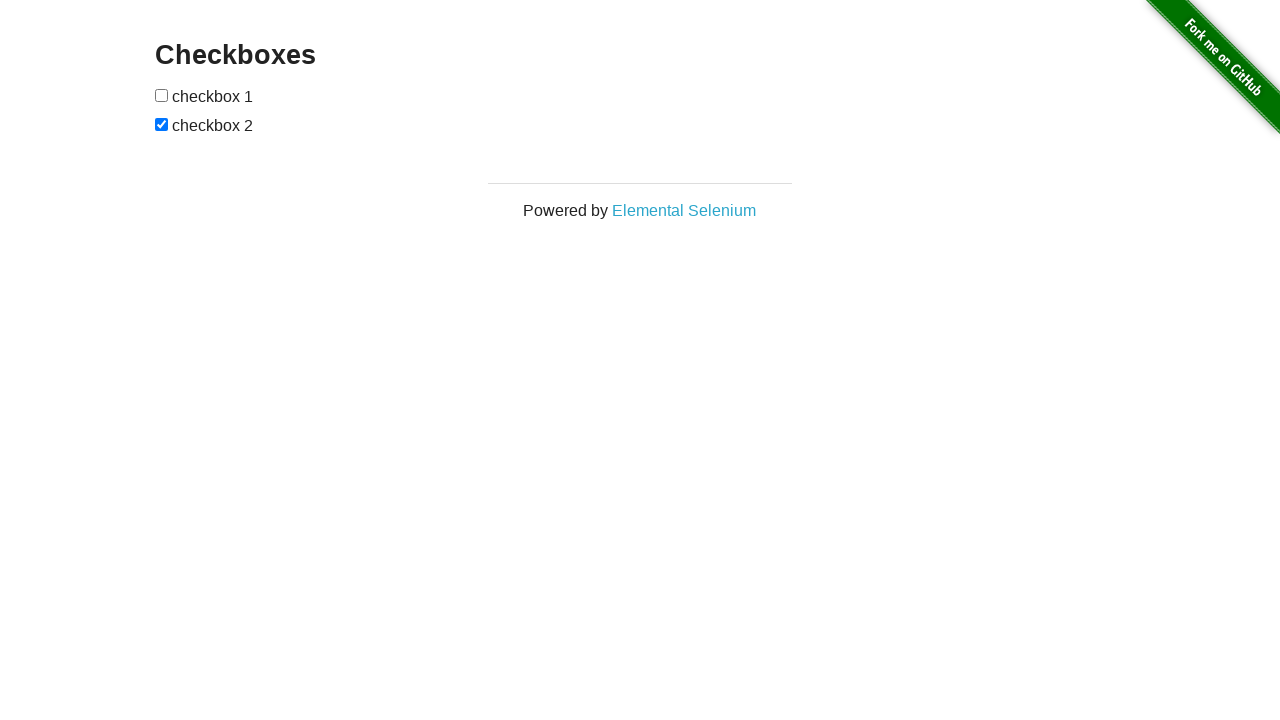

Clicked checkbox 1 to toggle its state at (162, 95) on input[type='checkbox'] >> nth=0
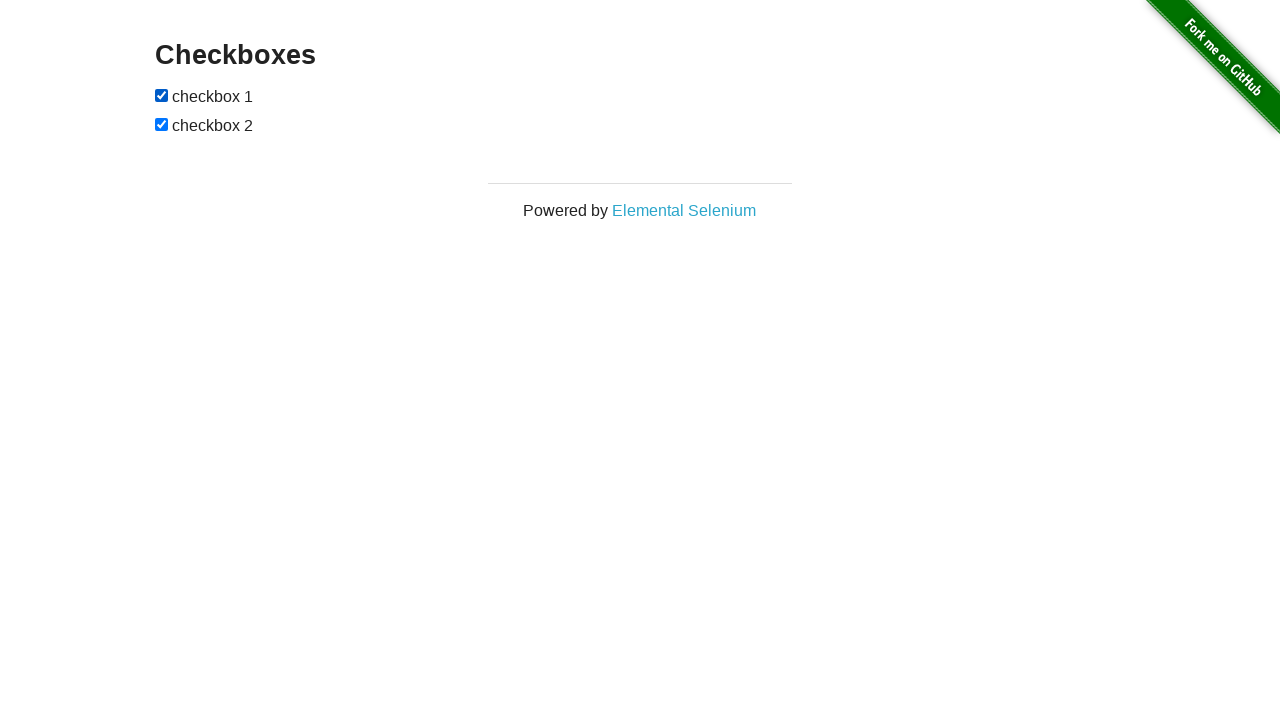

Clicked checkbox 2 to toggle its state at (162, 124) on input[type='checkbox'] >> nth=1
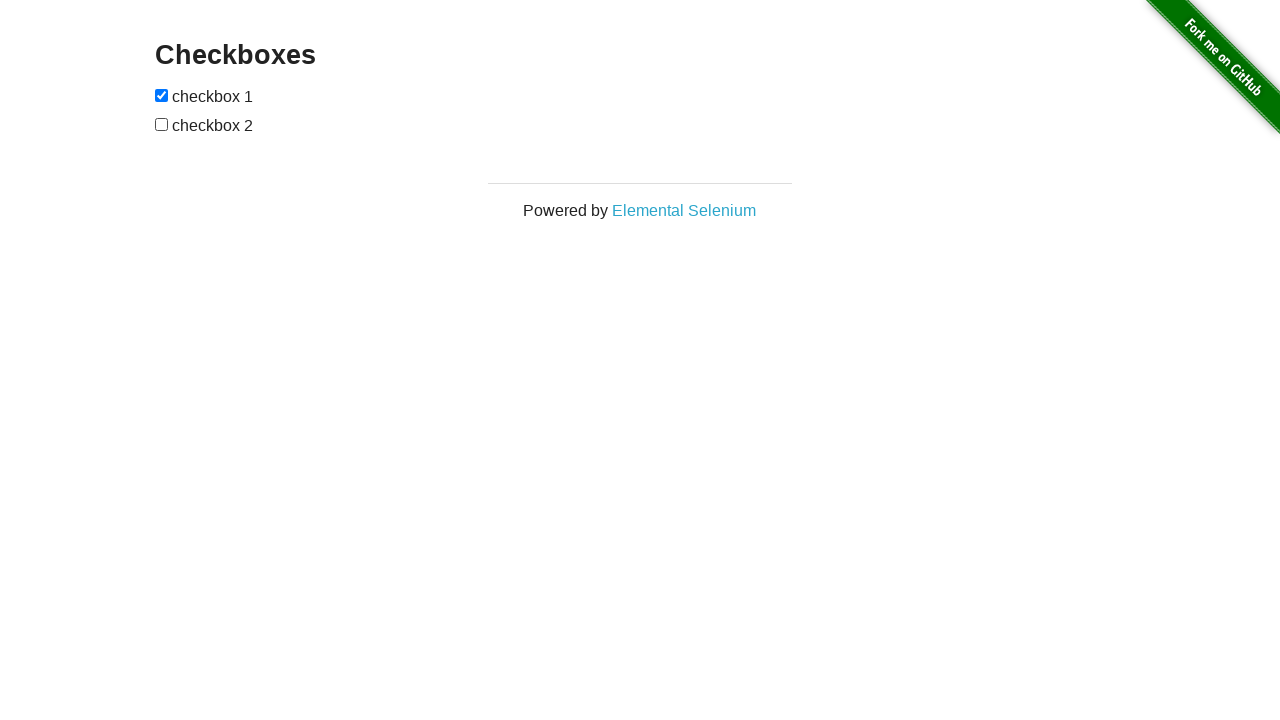

Verified first checkbox is now checked
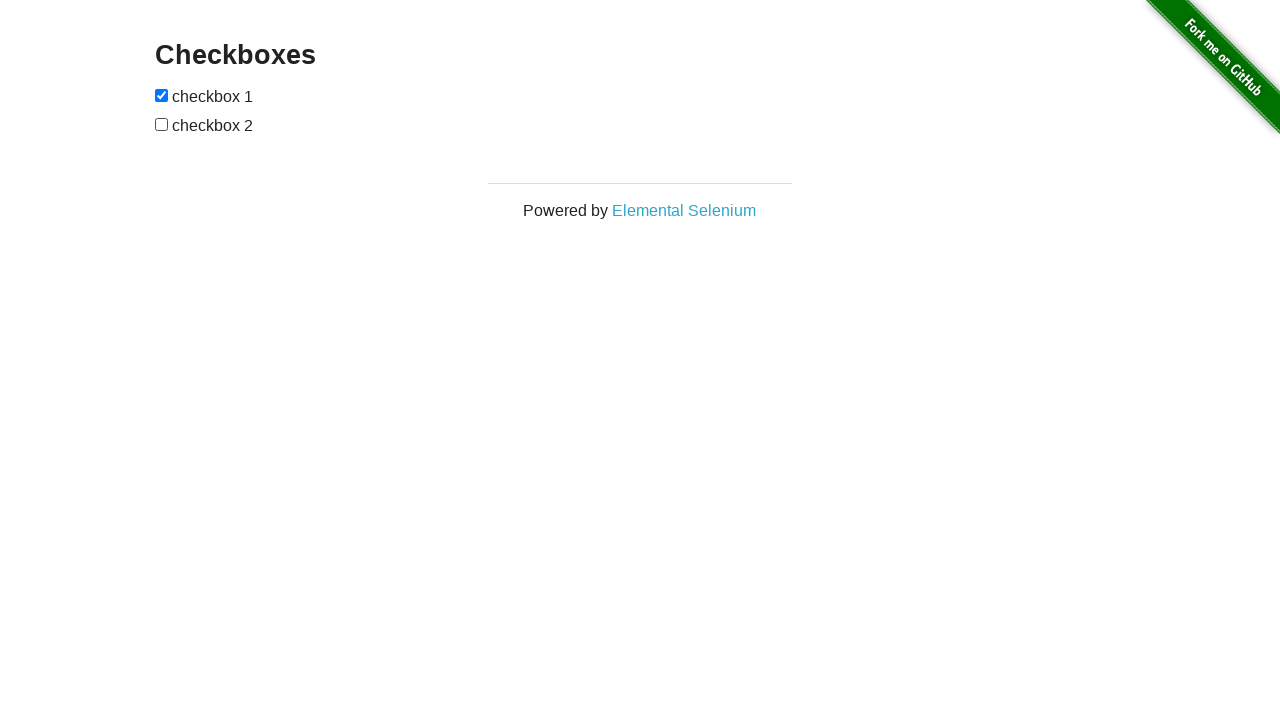

Verified second checkbox is now unchecked
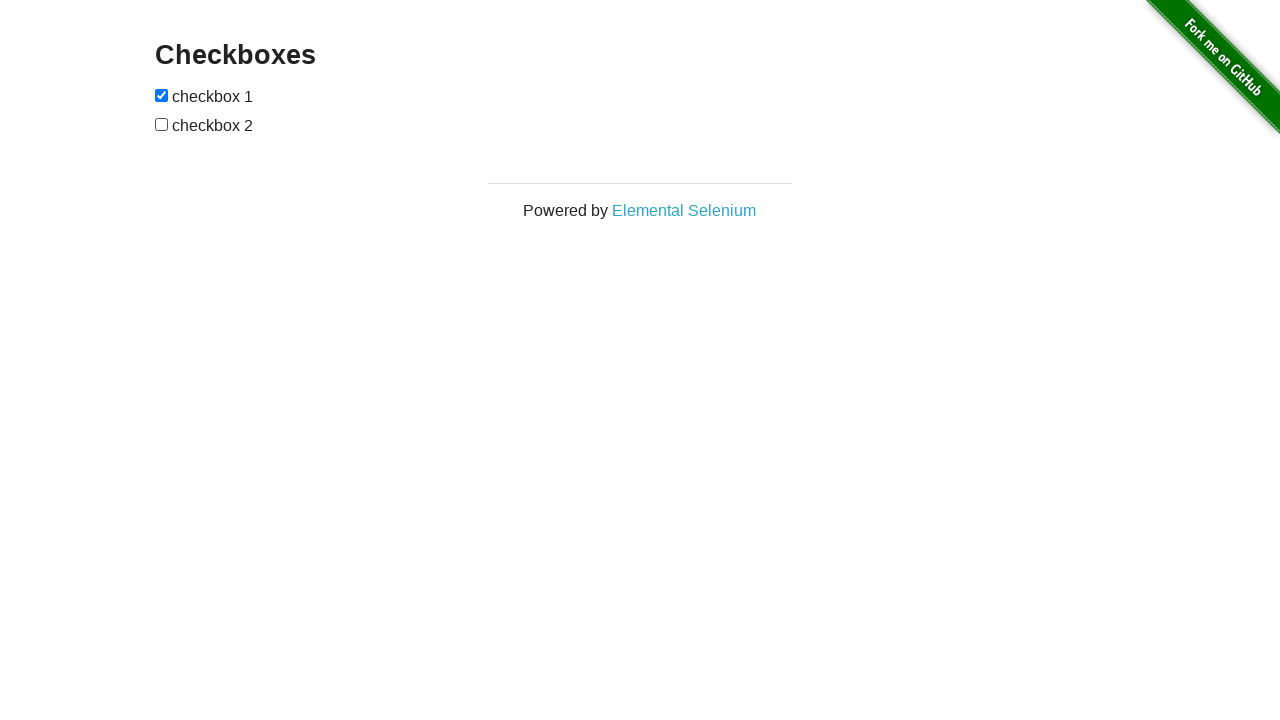

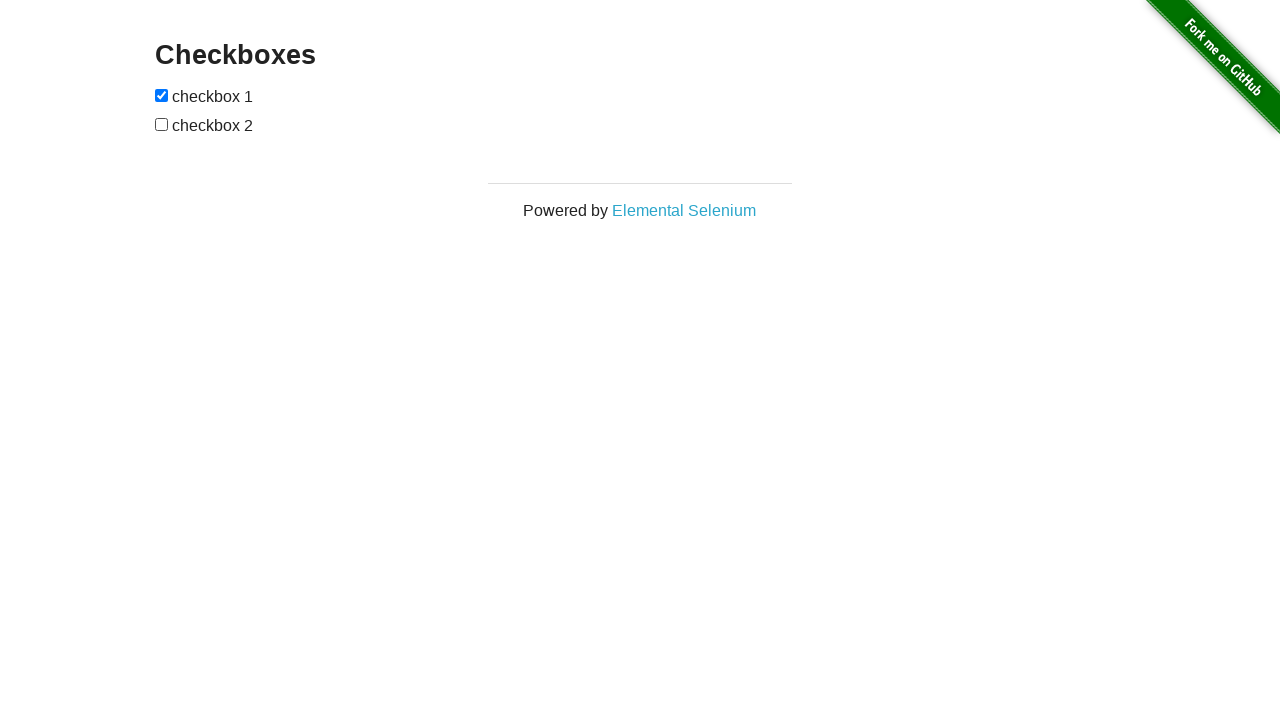